Clicks on Broken Images link, verifies the heading text, and navigates back

Starting URL: http://the-internet.herokuapp.com/

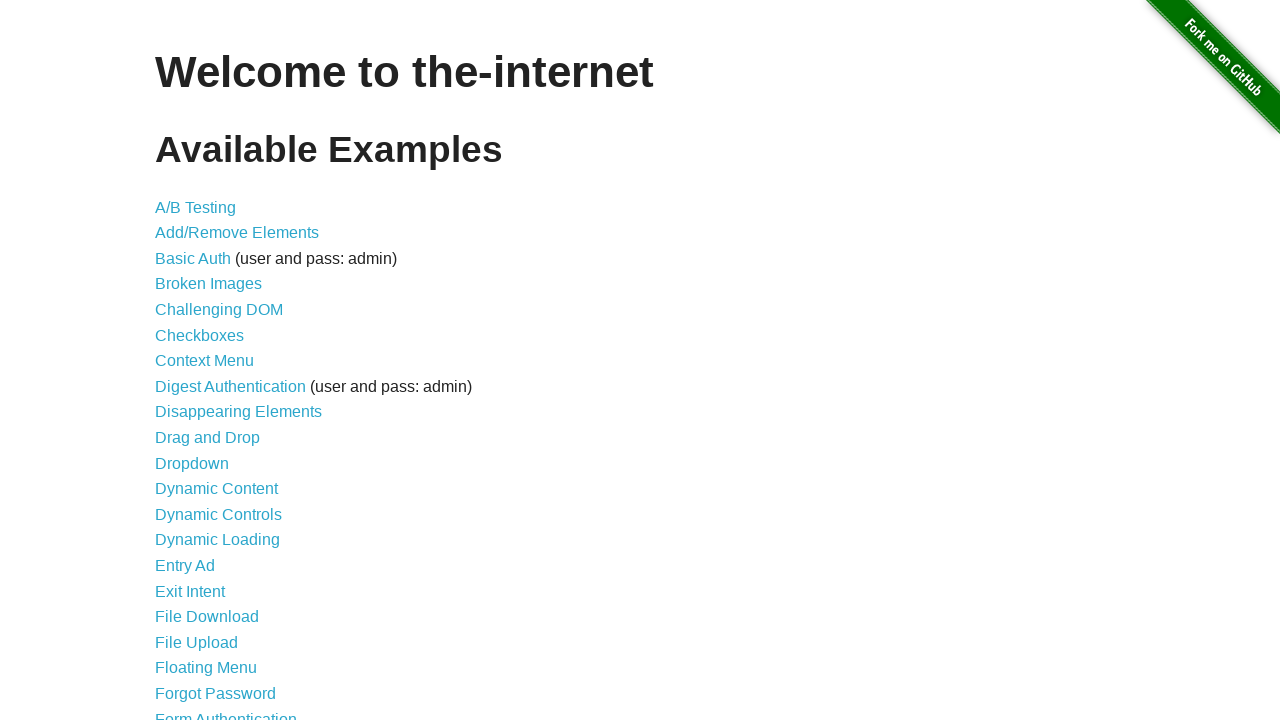

Clicked on Broken Images link at (208, 284) on xpath=/html/body/div[2]/div/ul/li[4]/a
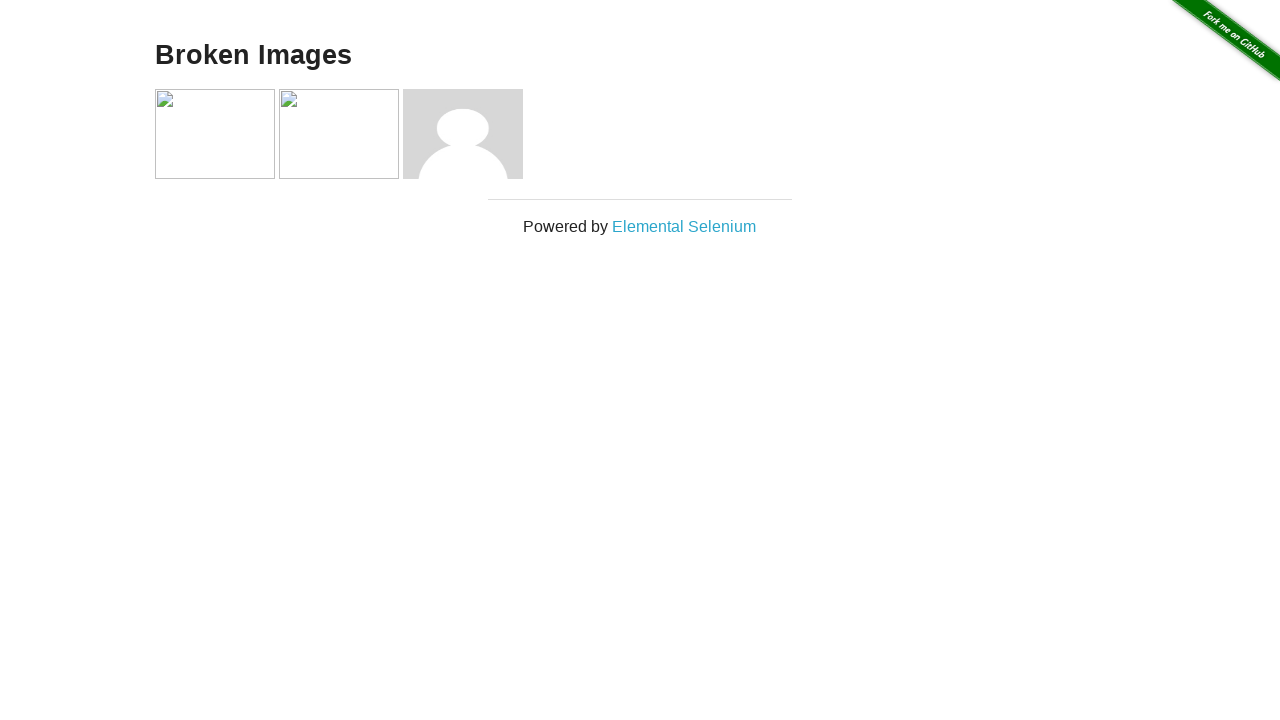

Retrieved heading text from Broken Images page
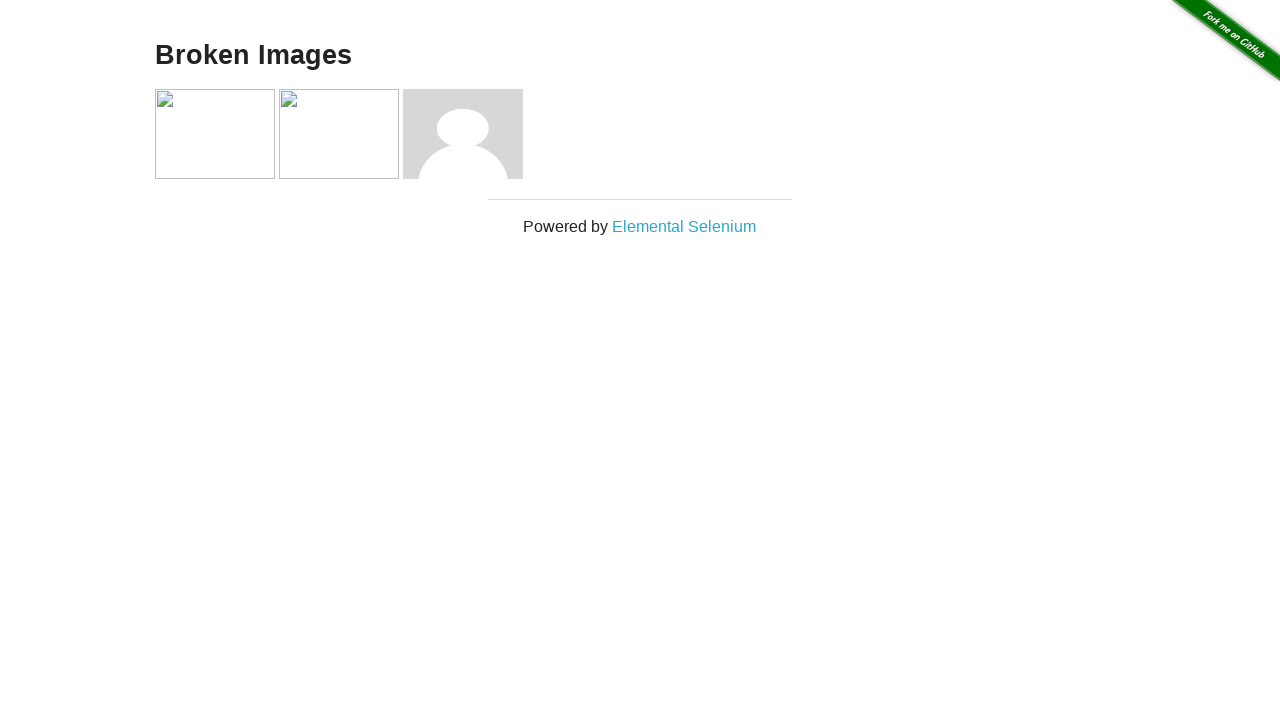

Verified heading text equals 'Broken Images'
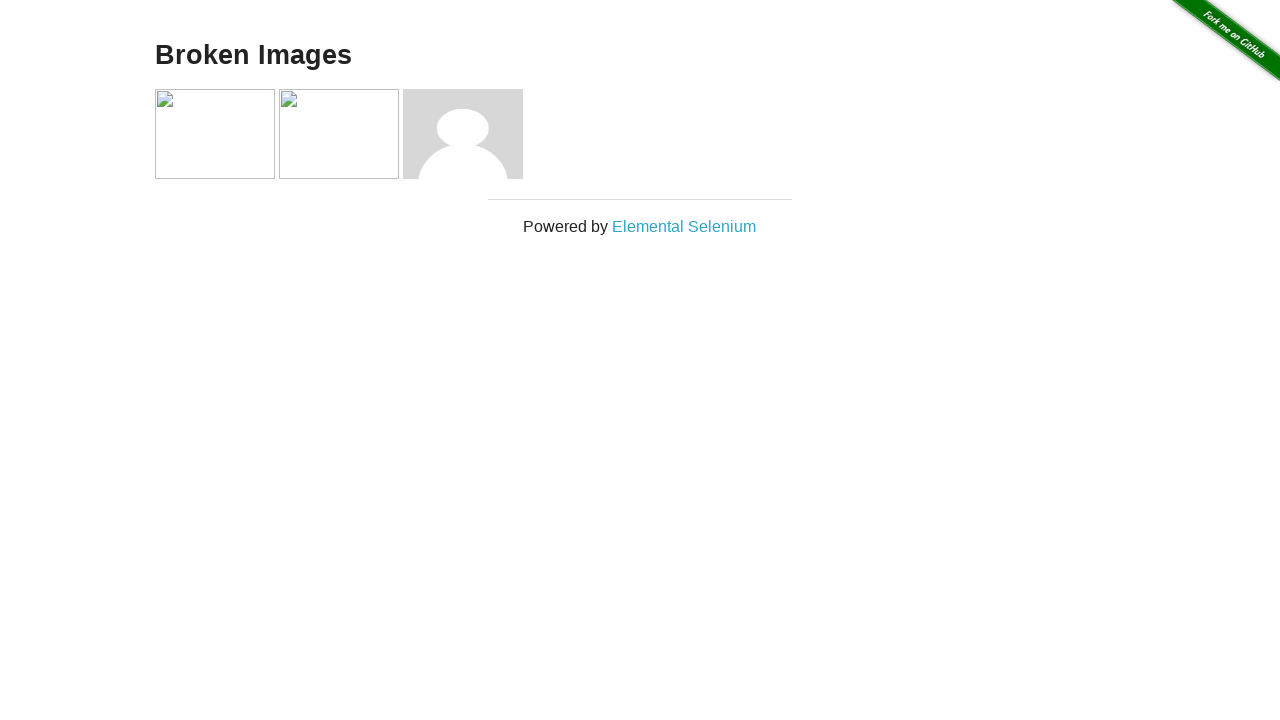

Navigated back to previous page
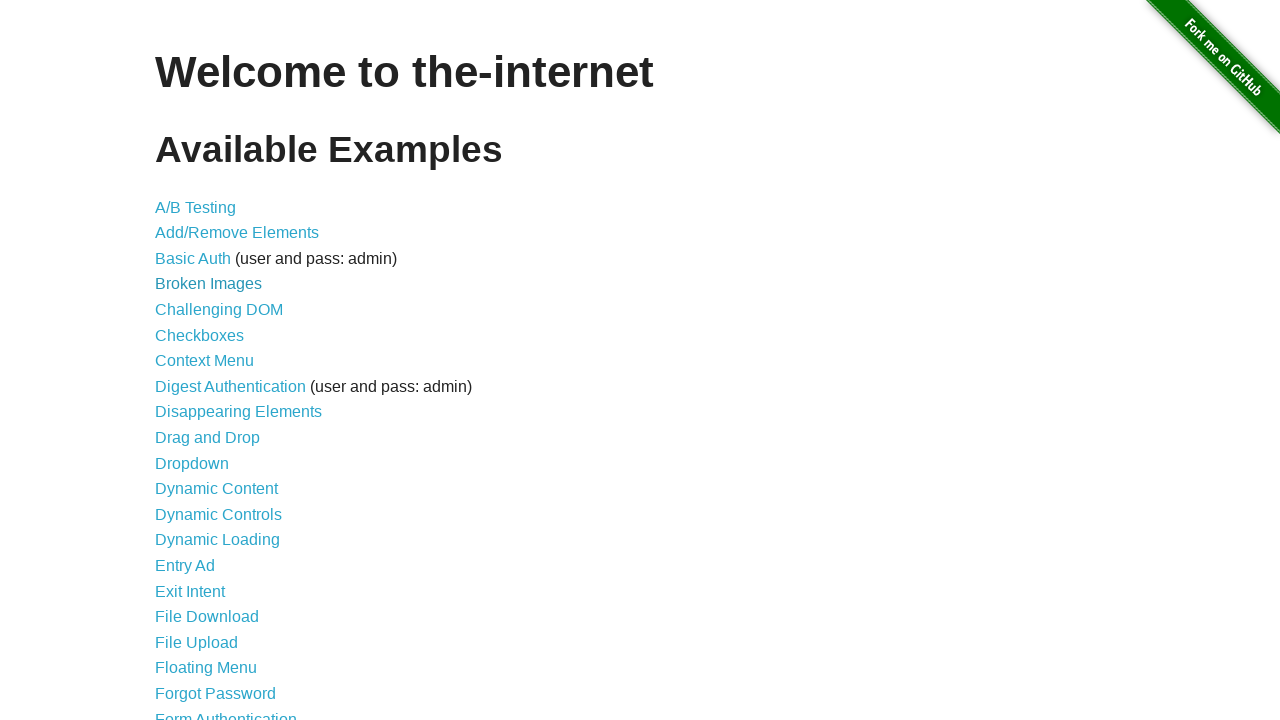

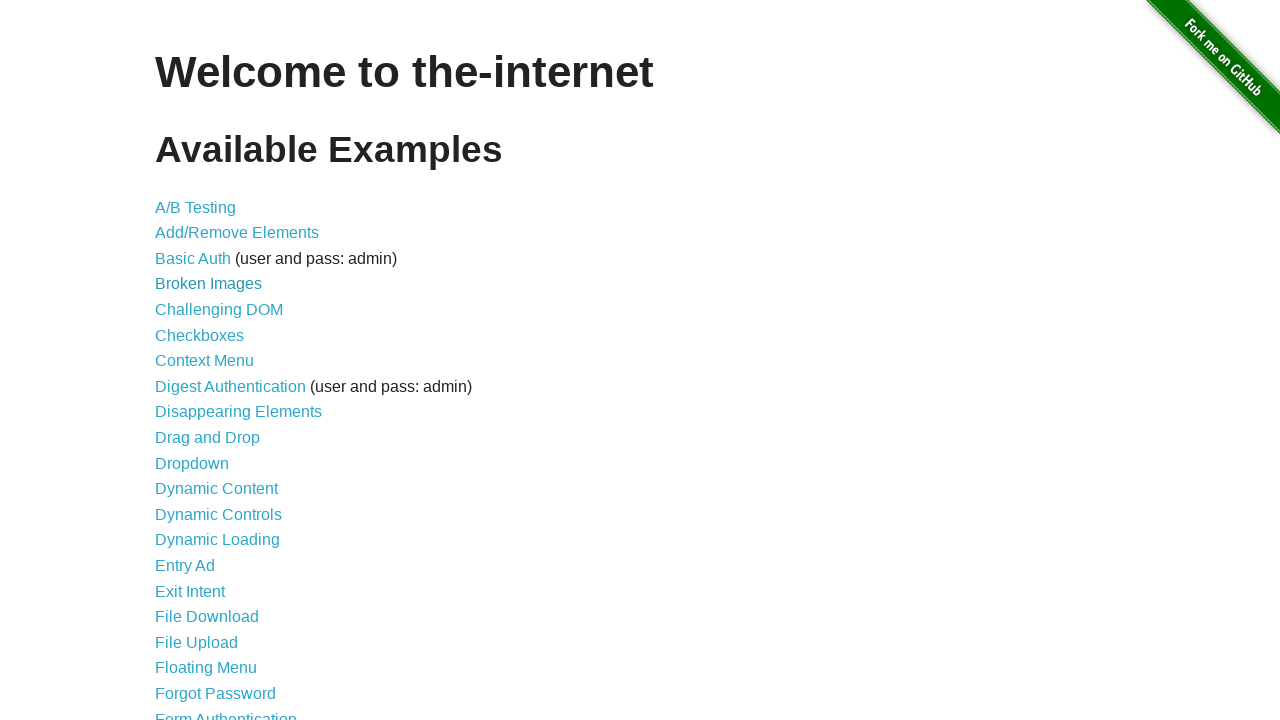